Tests that searching for "Olomouc" on OpenStreetMap changes the URL to include coordinate information

Starting URL: https://openstreetmap.org/

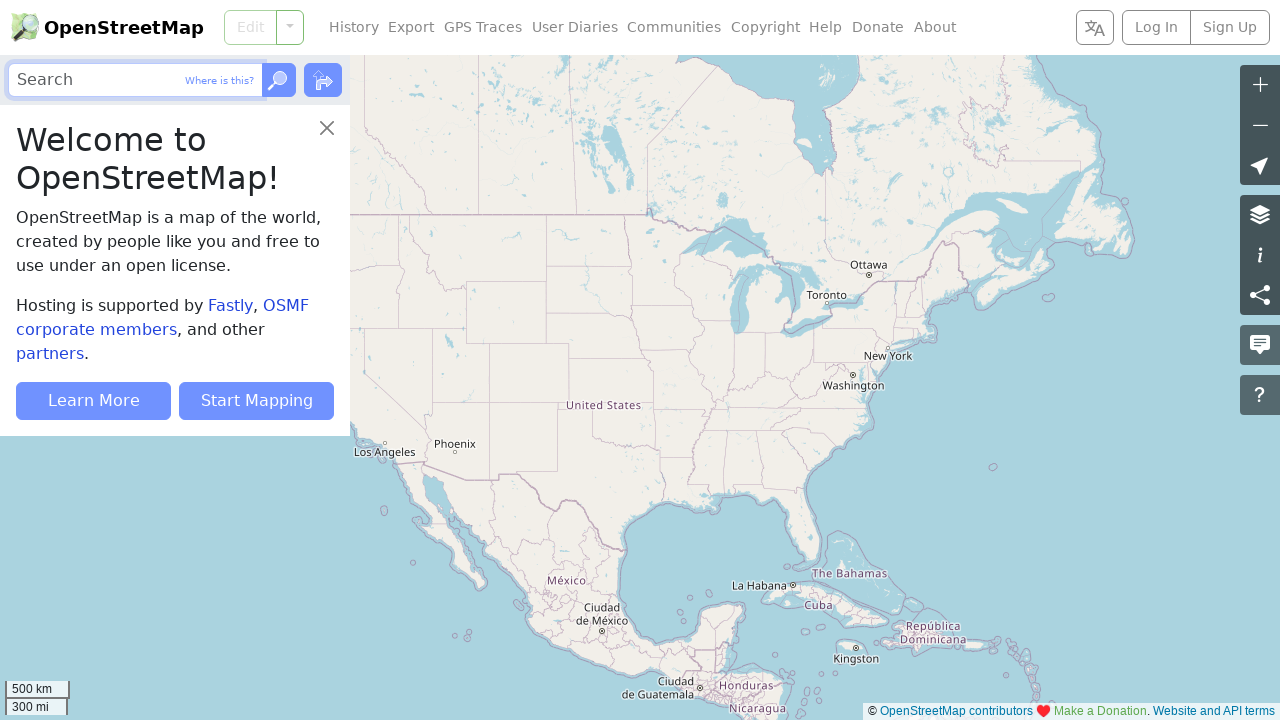

Filled search bar with 'Olomouc' on internal:role=textbox[name="Search"i]
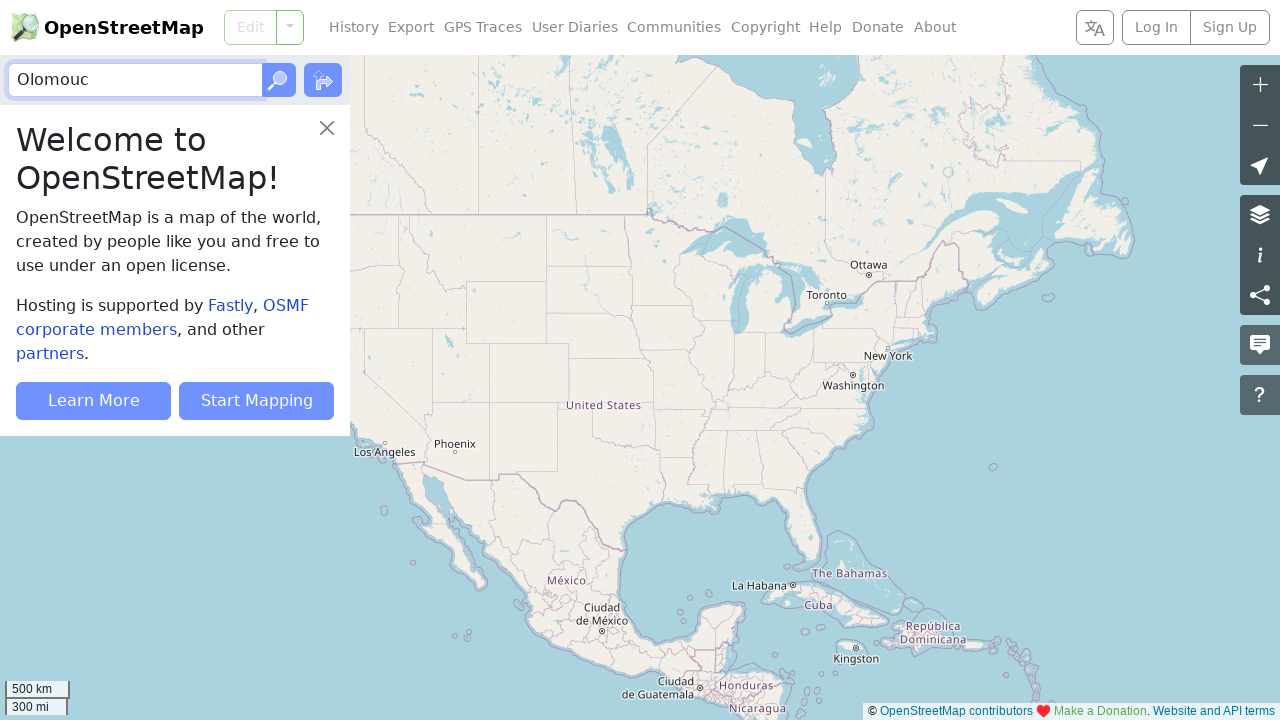

Clicked Go button to search for Olomouc at (279, 80) on internal:role=button[name="Go"i]
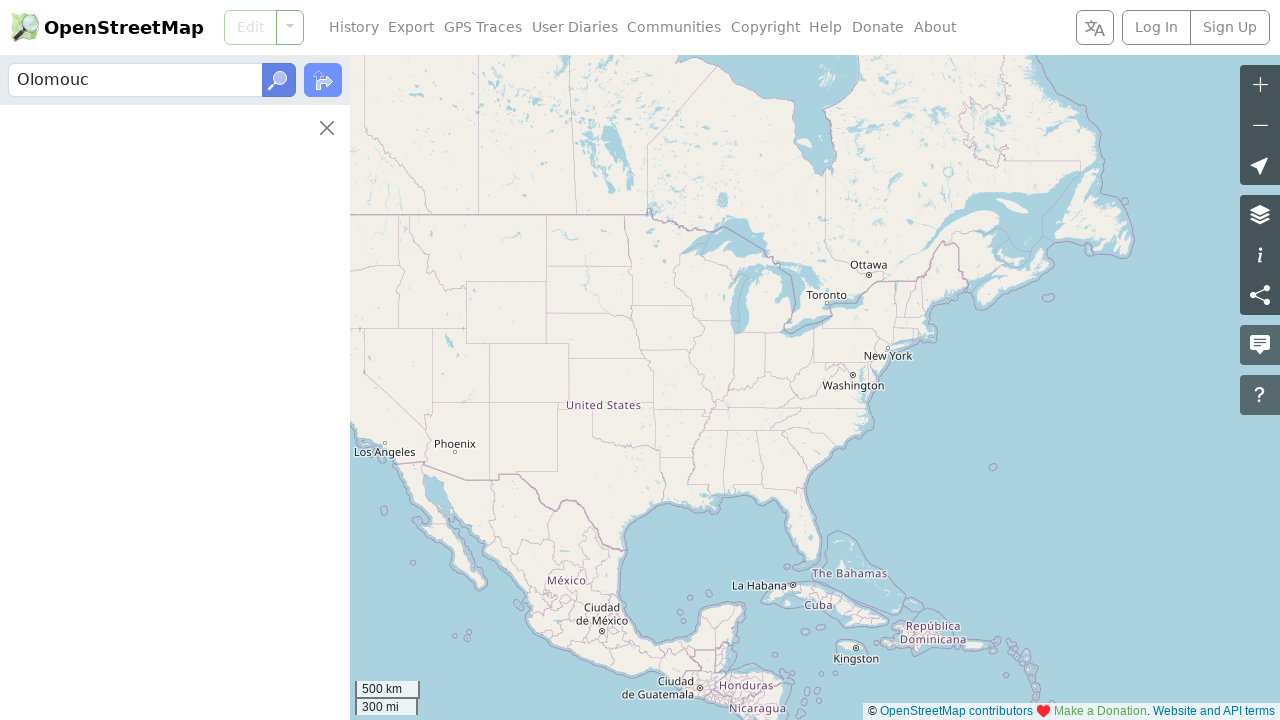

Sidebar content became visible
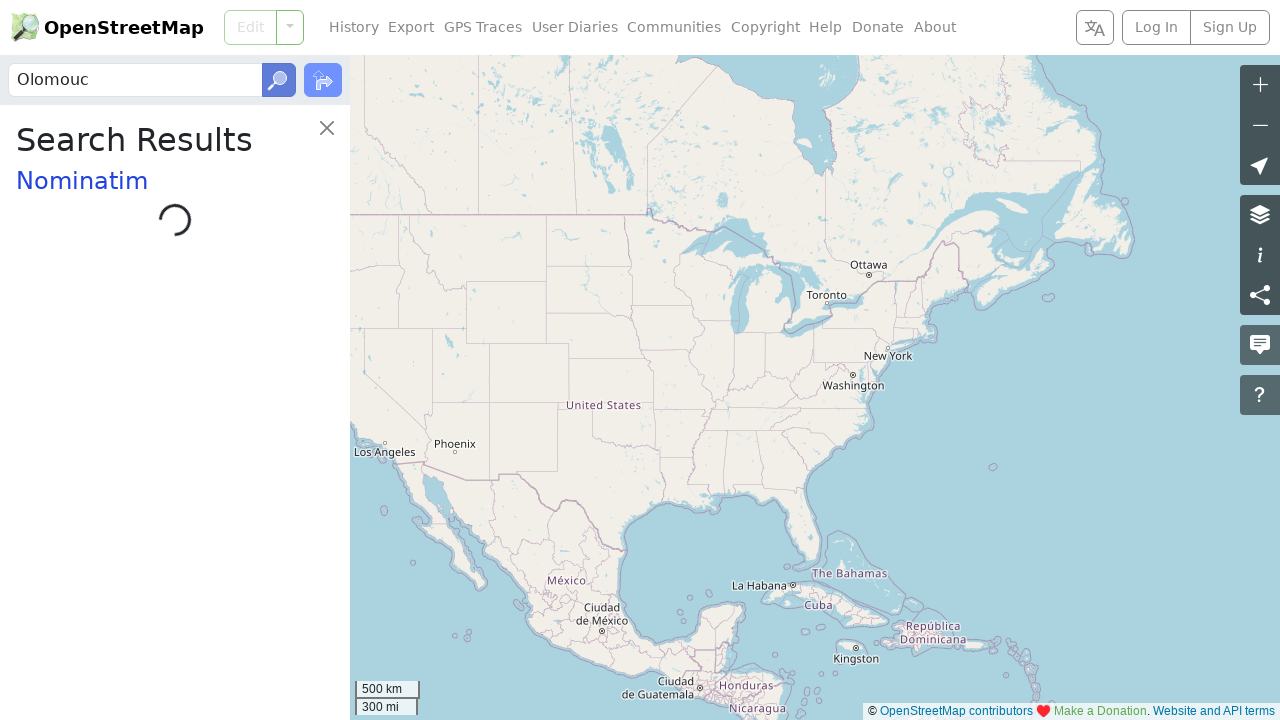

Network idle - page fully loaded with coordinate information in URL
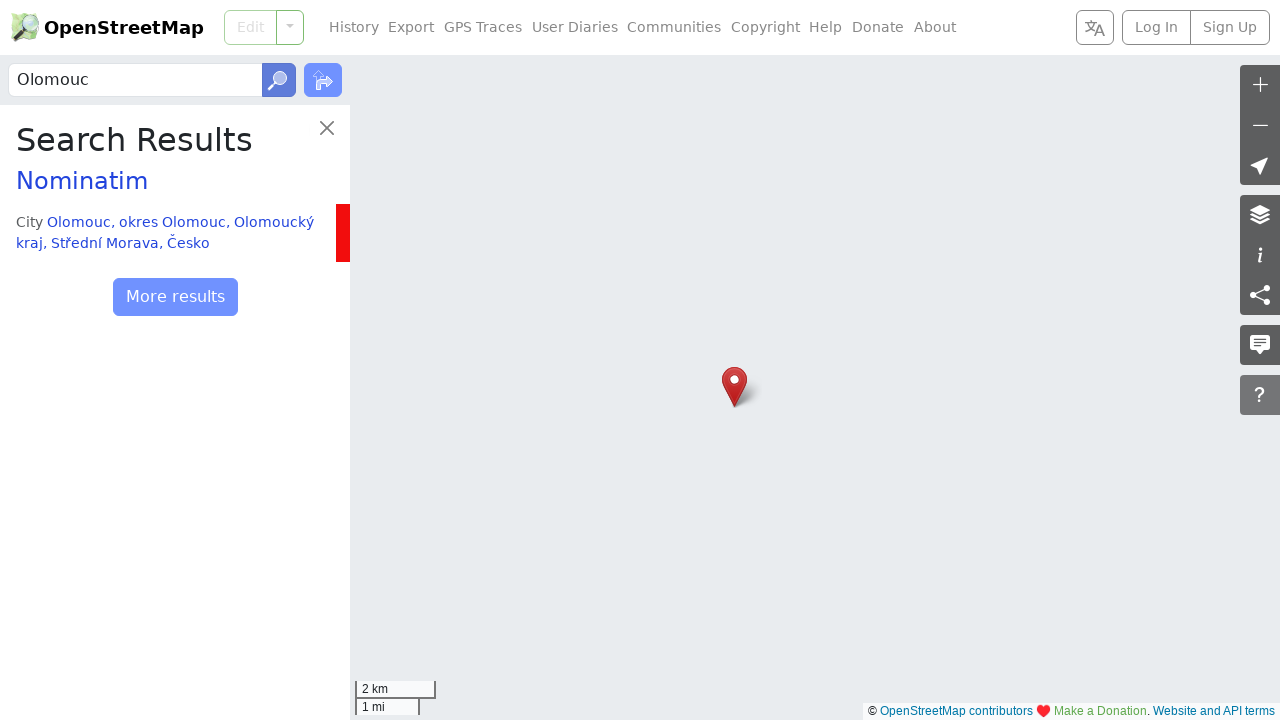

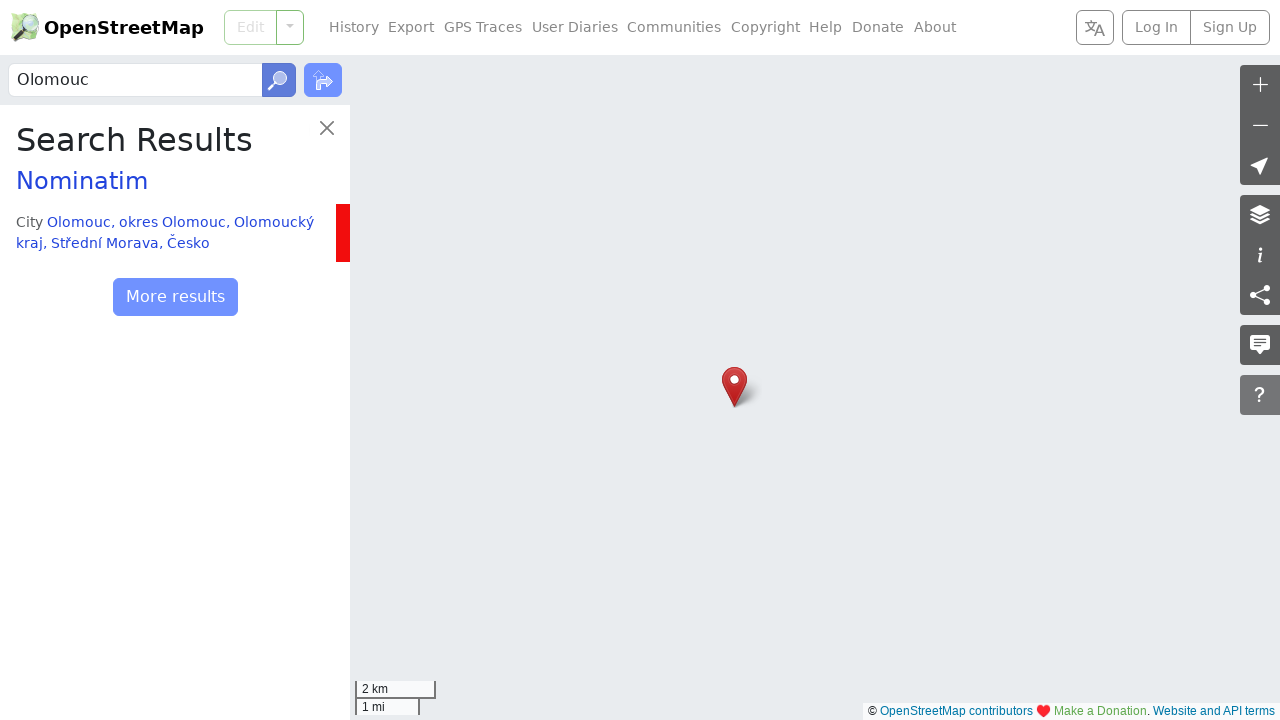